Tests an explicit wait scenario where the script waits for a price to change to $100, then clicks a book button, calculates a mathematical answer based on a displayed value, fills in the answer, and submits it.

Starting URL: http://suninjuly.github.io/explicit_wait2.html

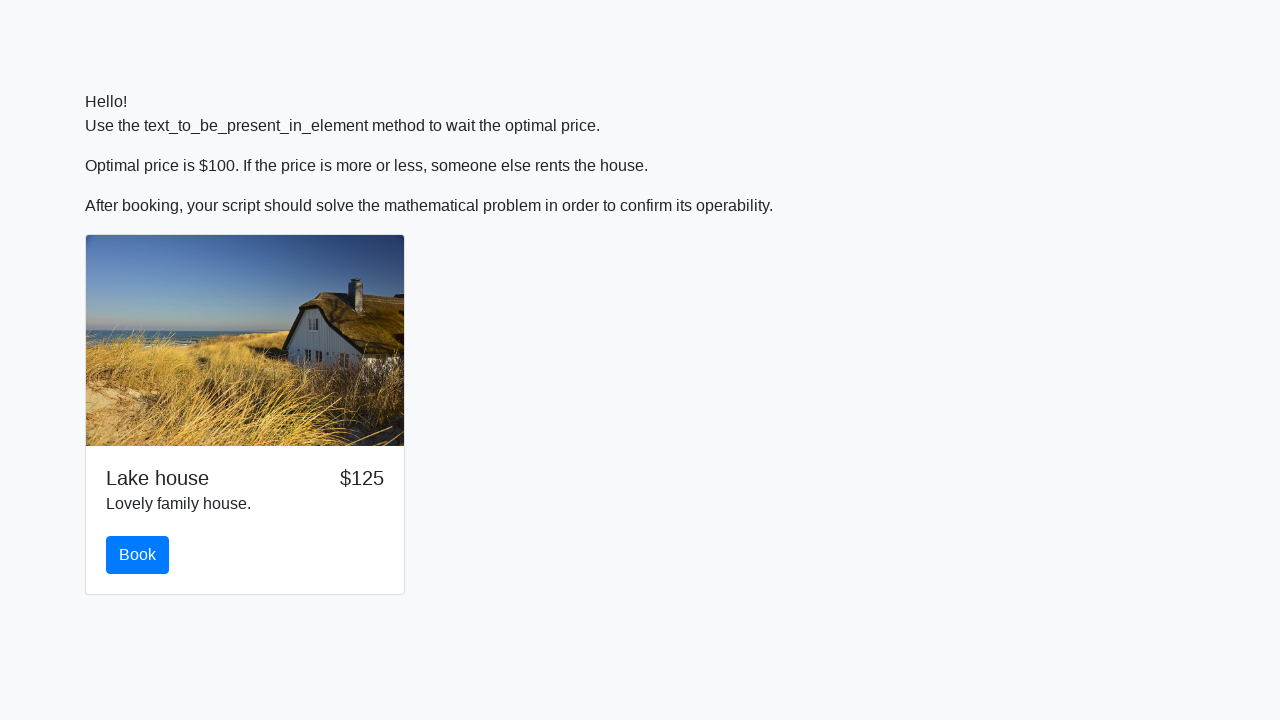

Waited for price to change to $100
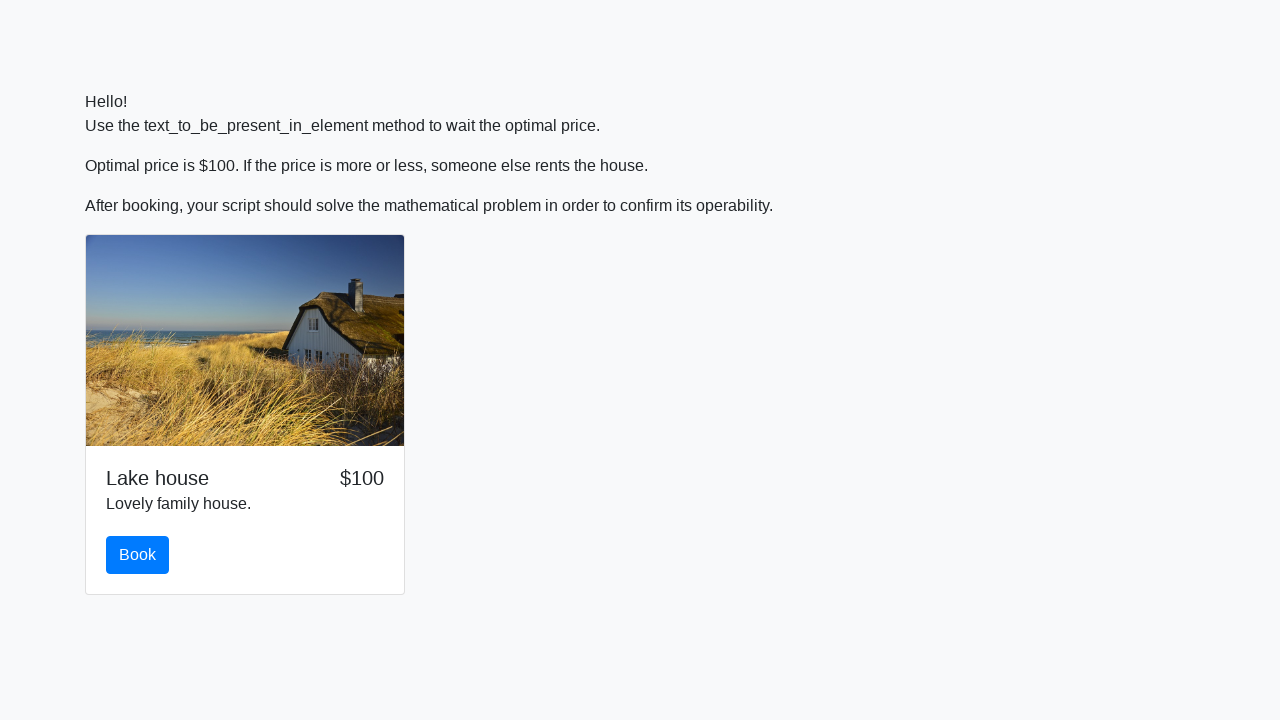

Clicked the book button at (138, 555) on #book
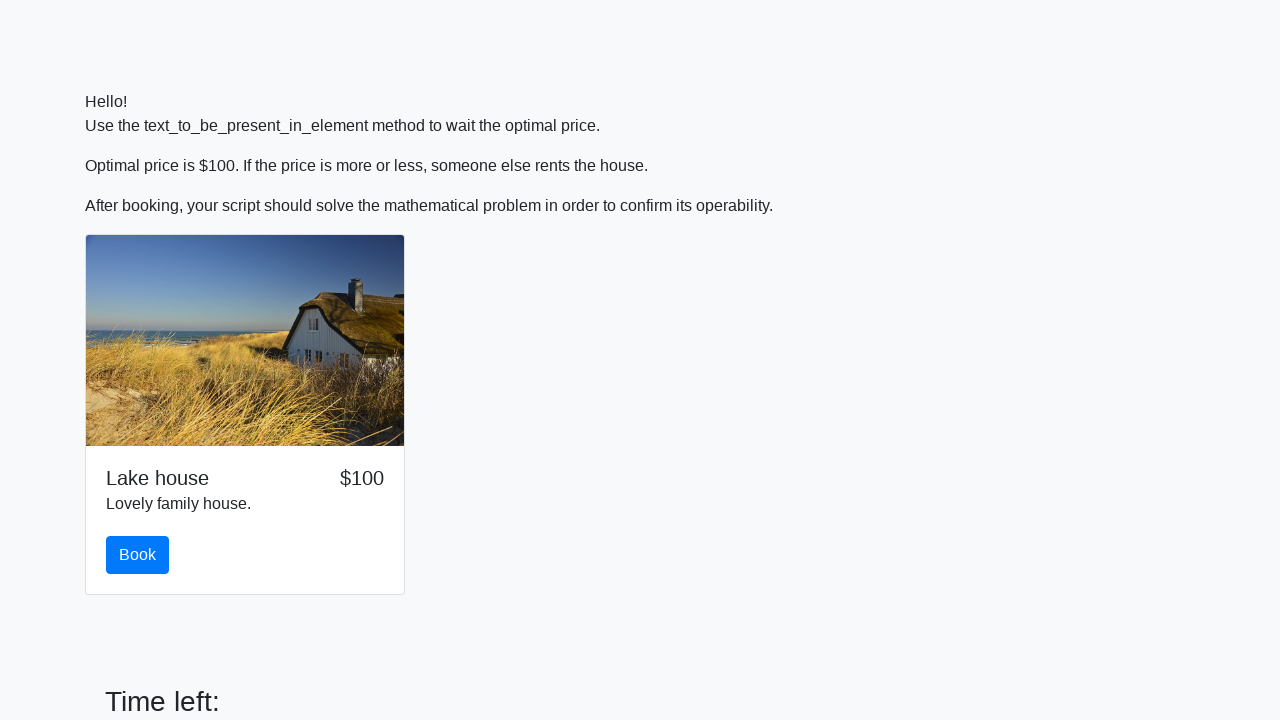

Retrieved input value for calculation: 919
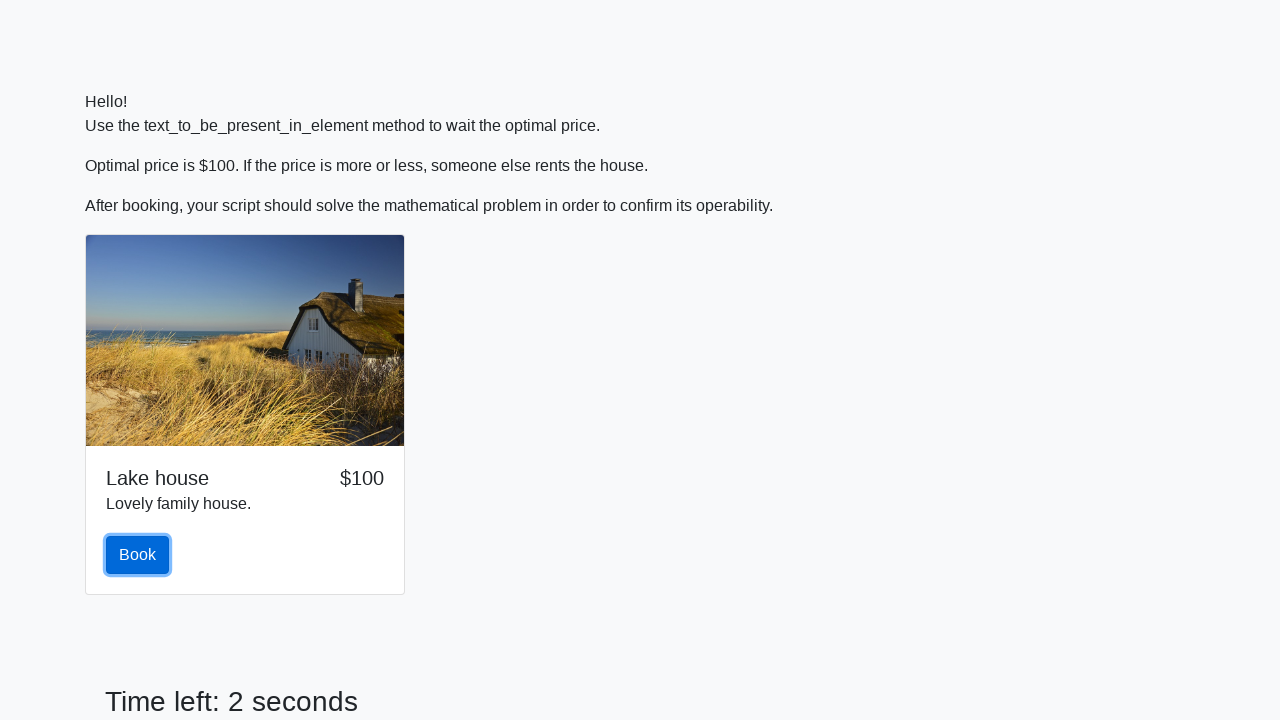

Calculated mathematical answer: 2.4813619510985157
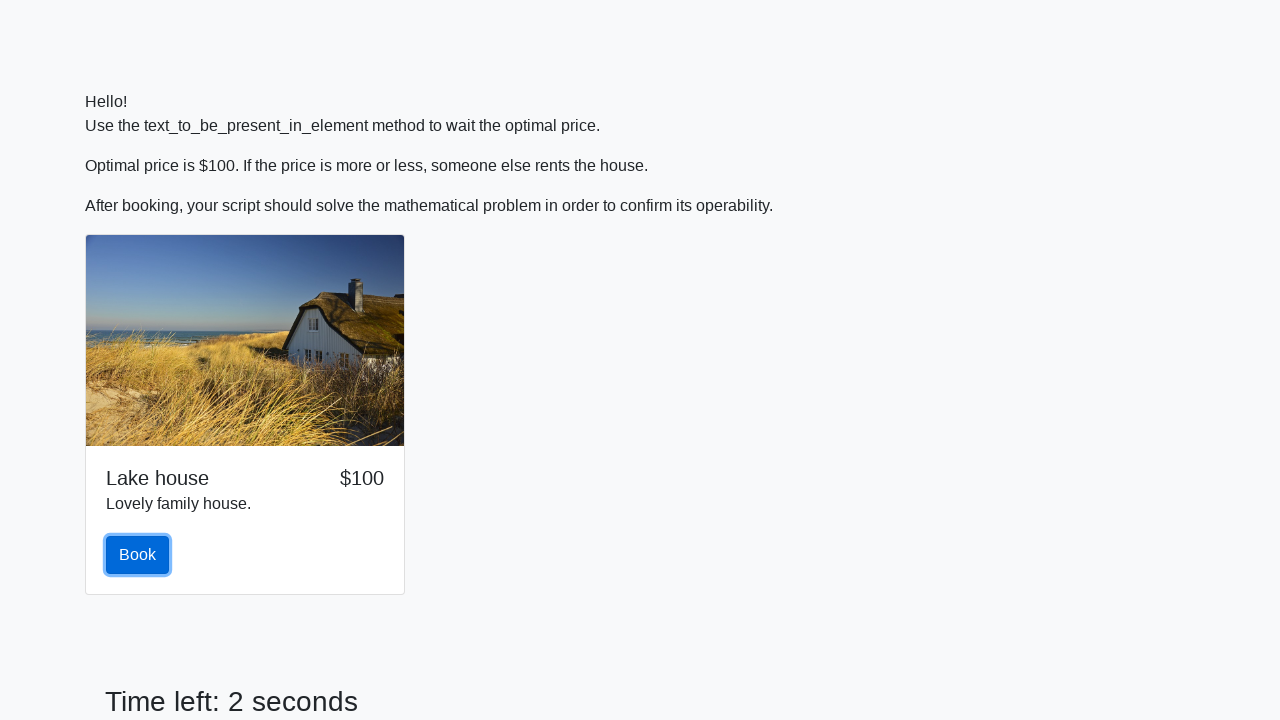

Filled answer field with calculated value: 2.4813619510985157 on #answer
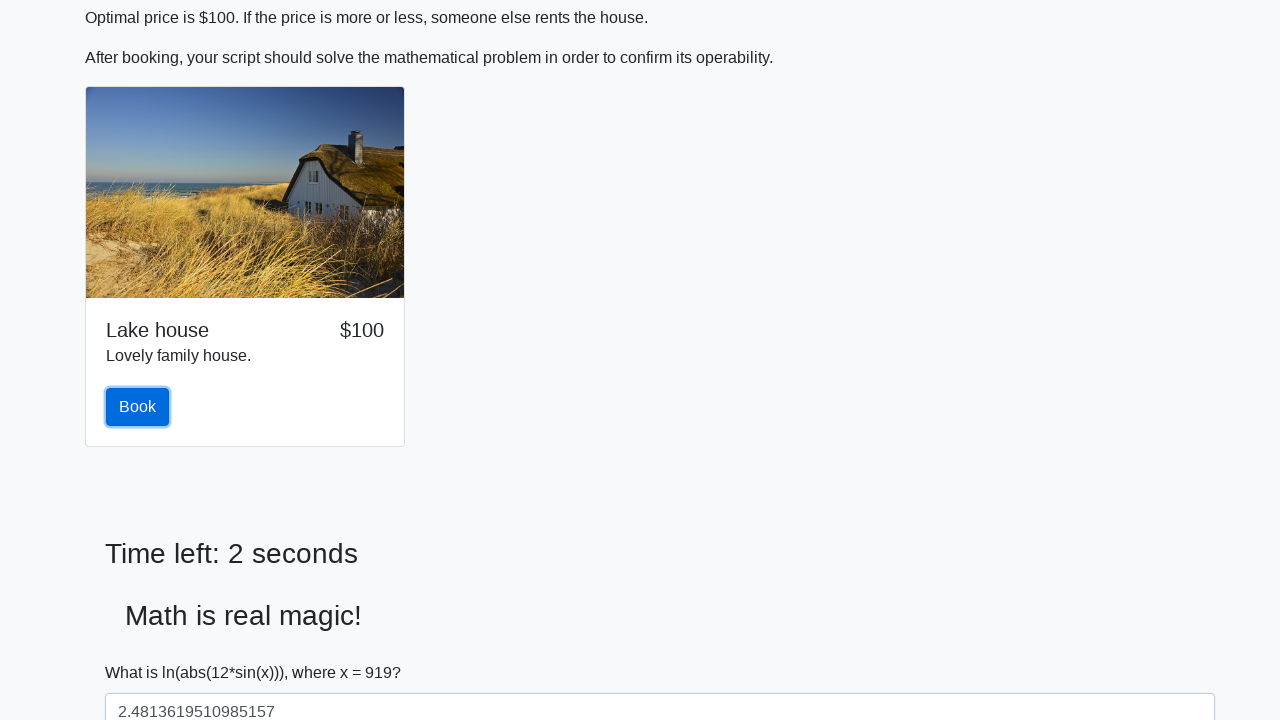

Clicked the solve button to submit answer at (143, 651) on #solve
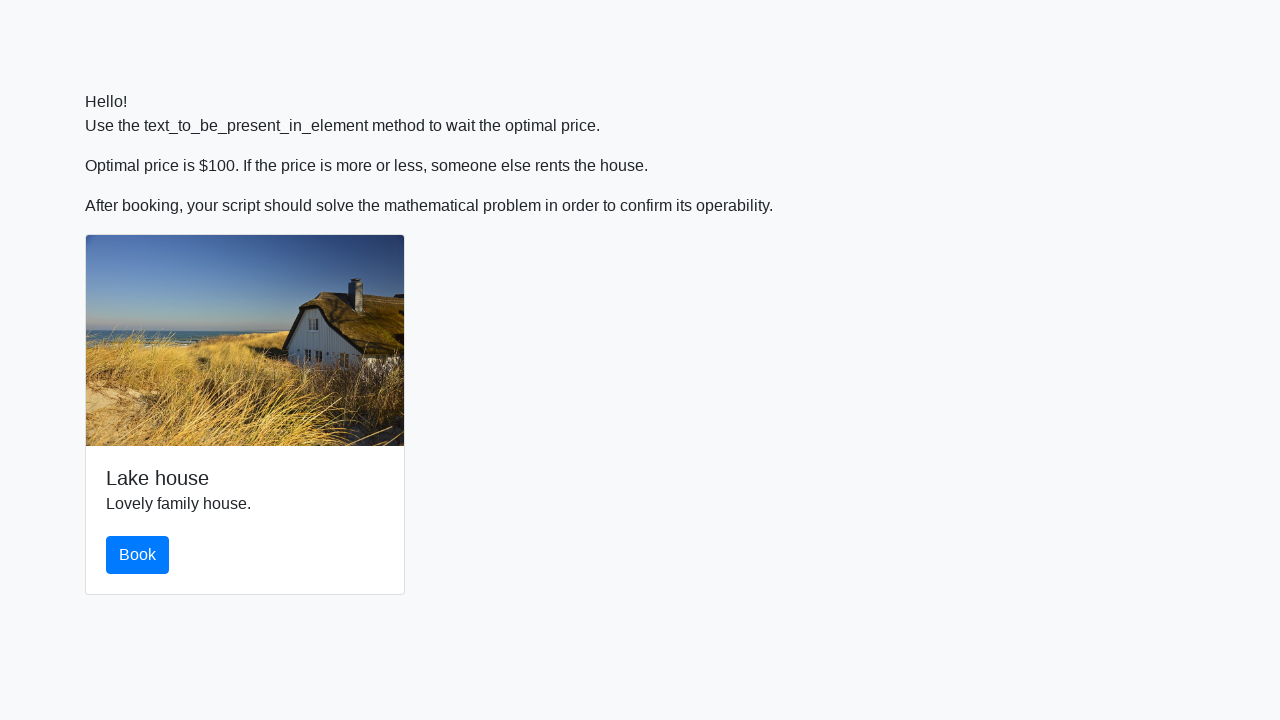

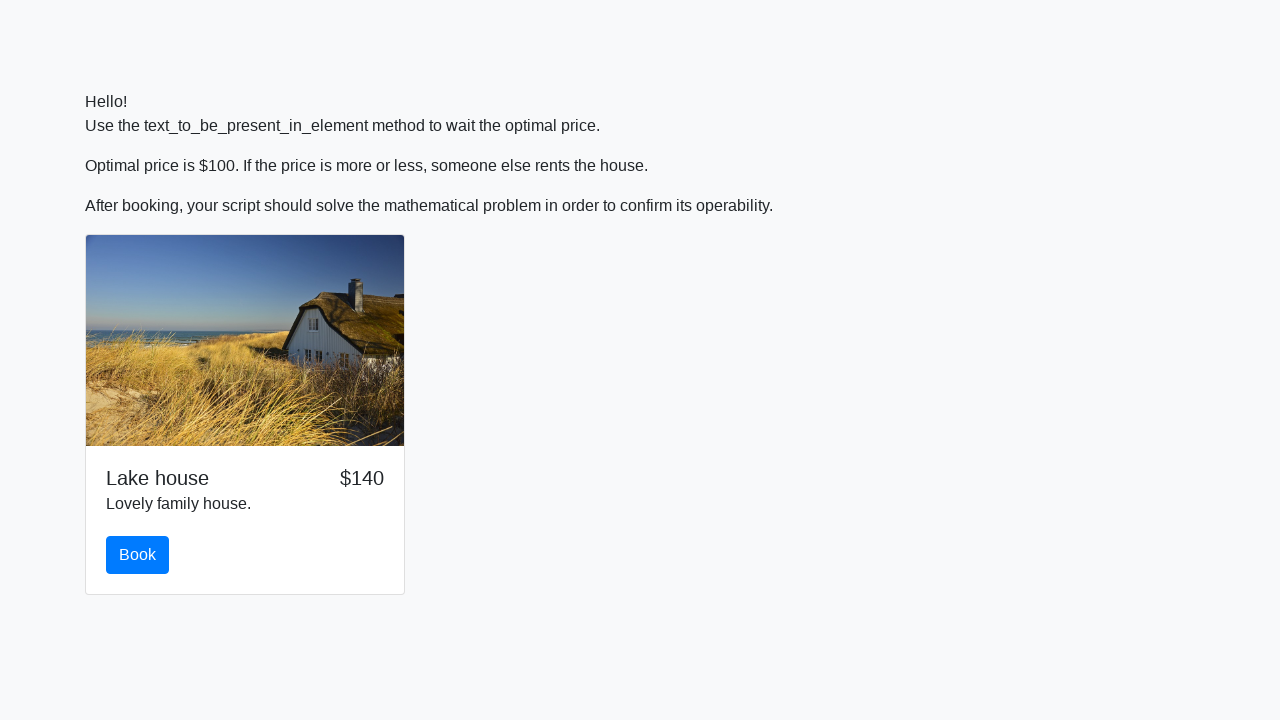